Tests registration form validation when Password field is left blank, expecting error alert

Starting URL: http://automationbykrishna.com/#

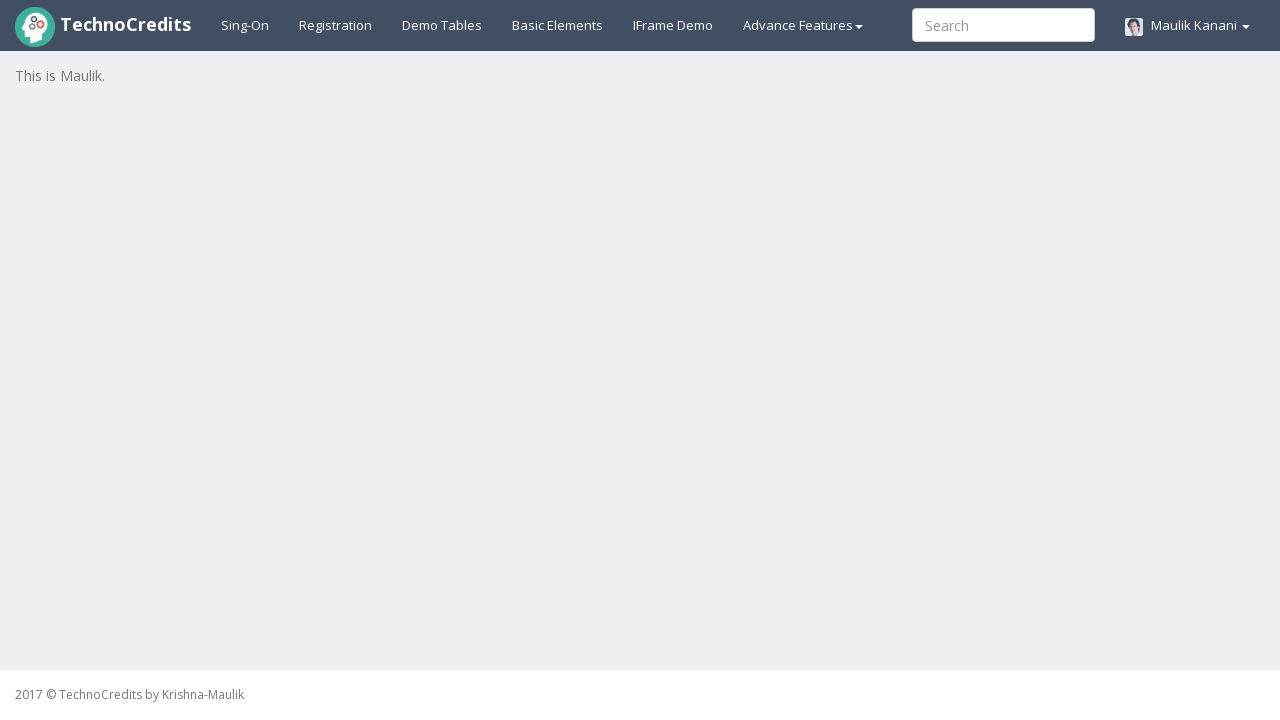

Clicked on registration link at (336, 25) on a#registration2
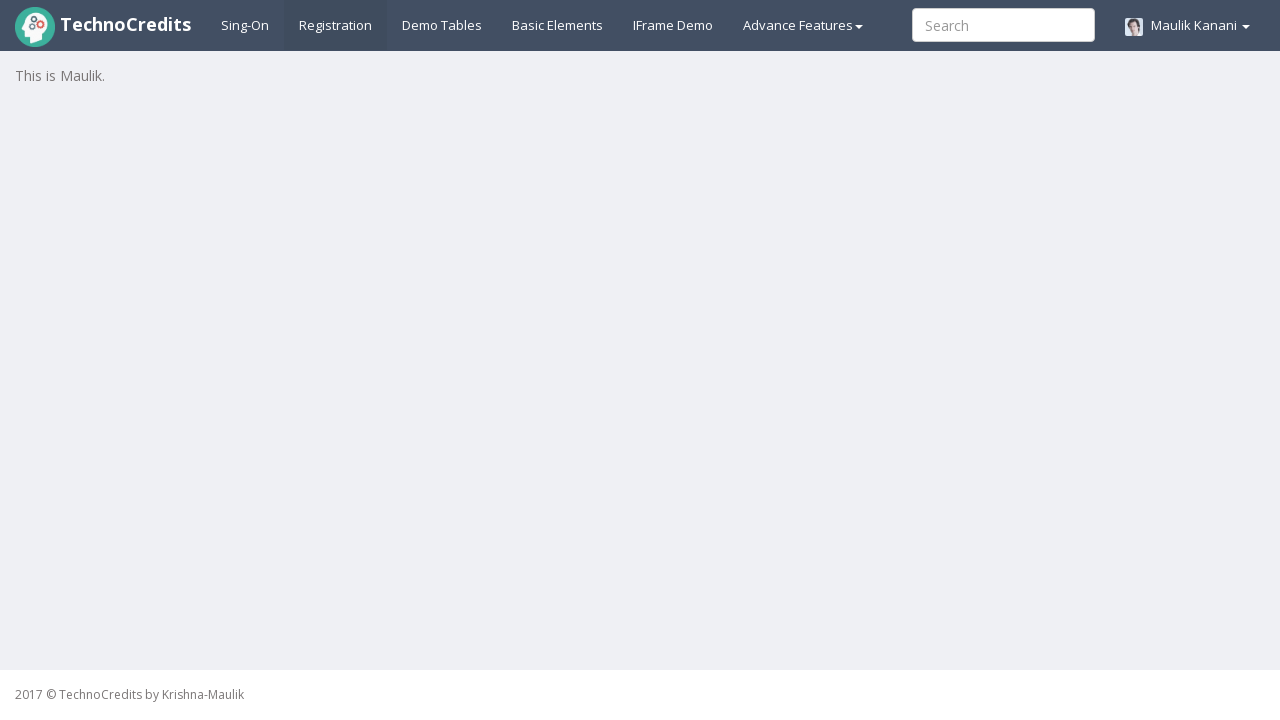

Filled Full Name field with 'Kevin Martinez' on input[placeholder='Full Name']
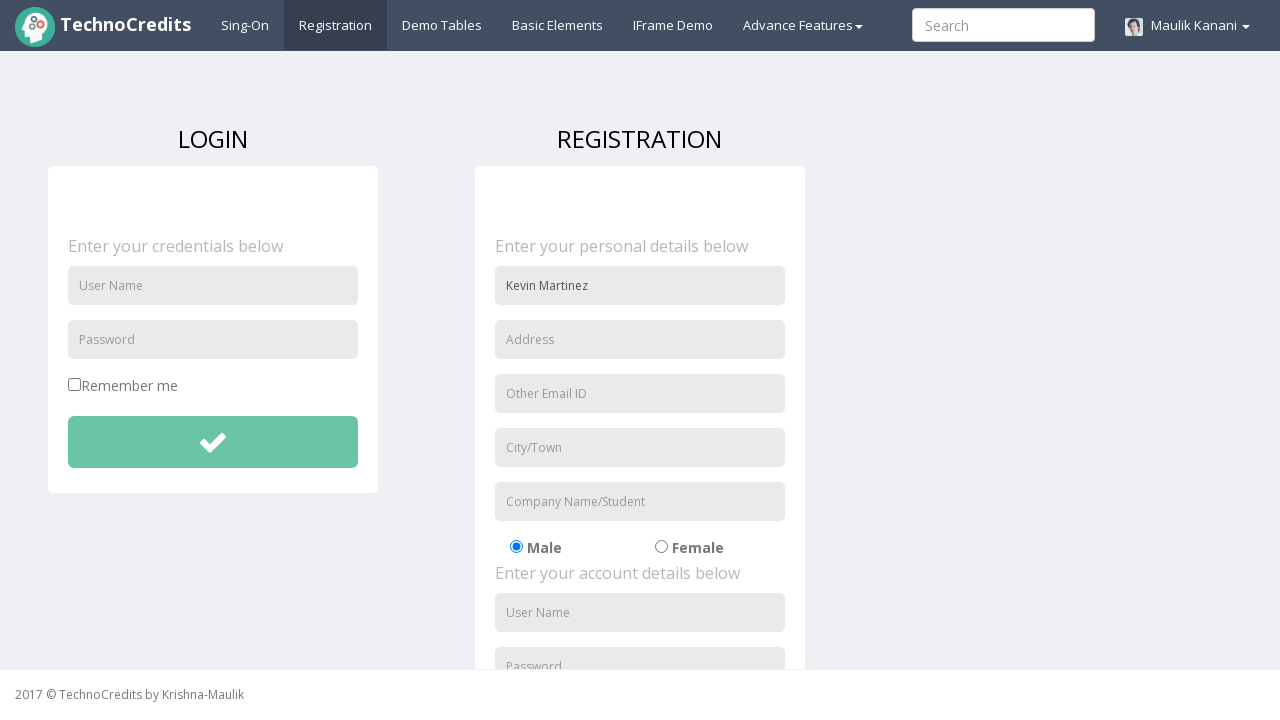

Filled Address field with '666 Aspen Blvd' on input[placeholder='Address']
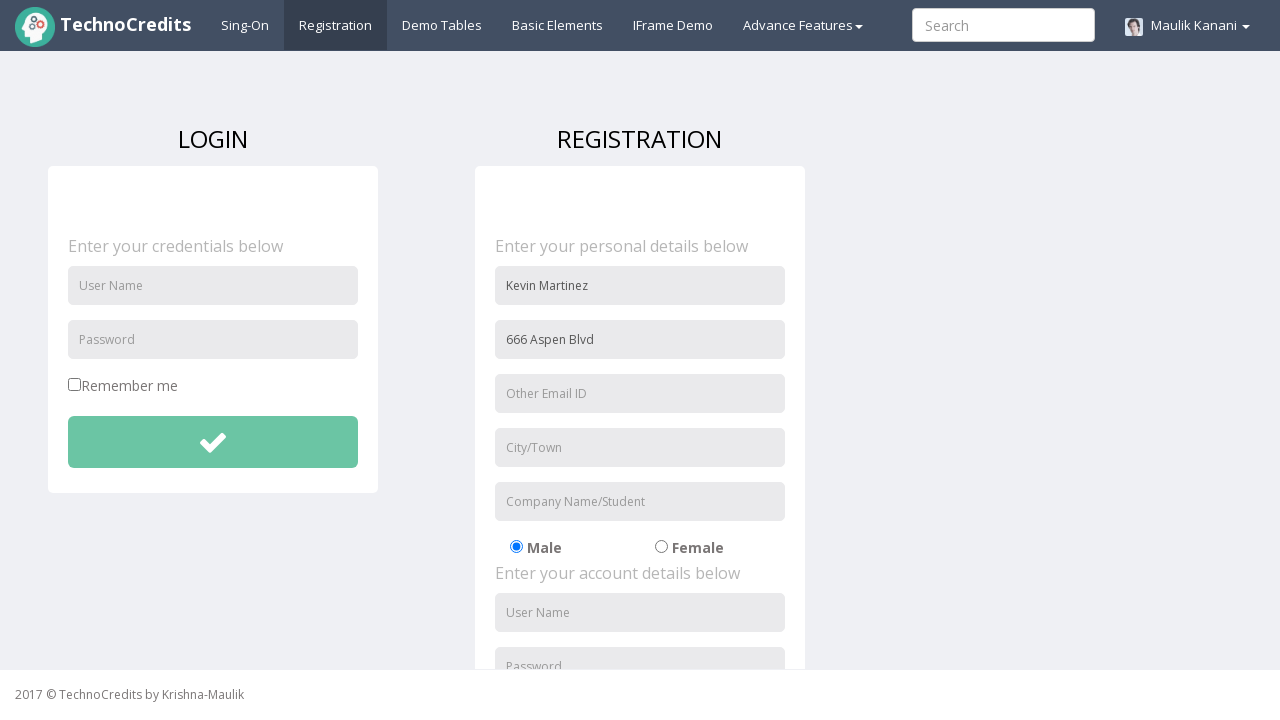

Filled Email field with 'kevin.martinez@example.com' on input[placeholder='Other Email ID']
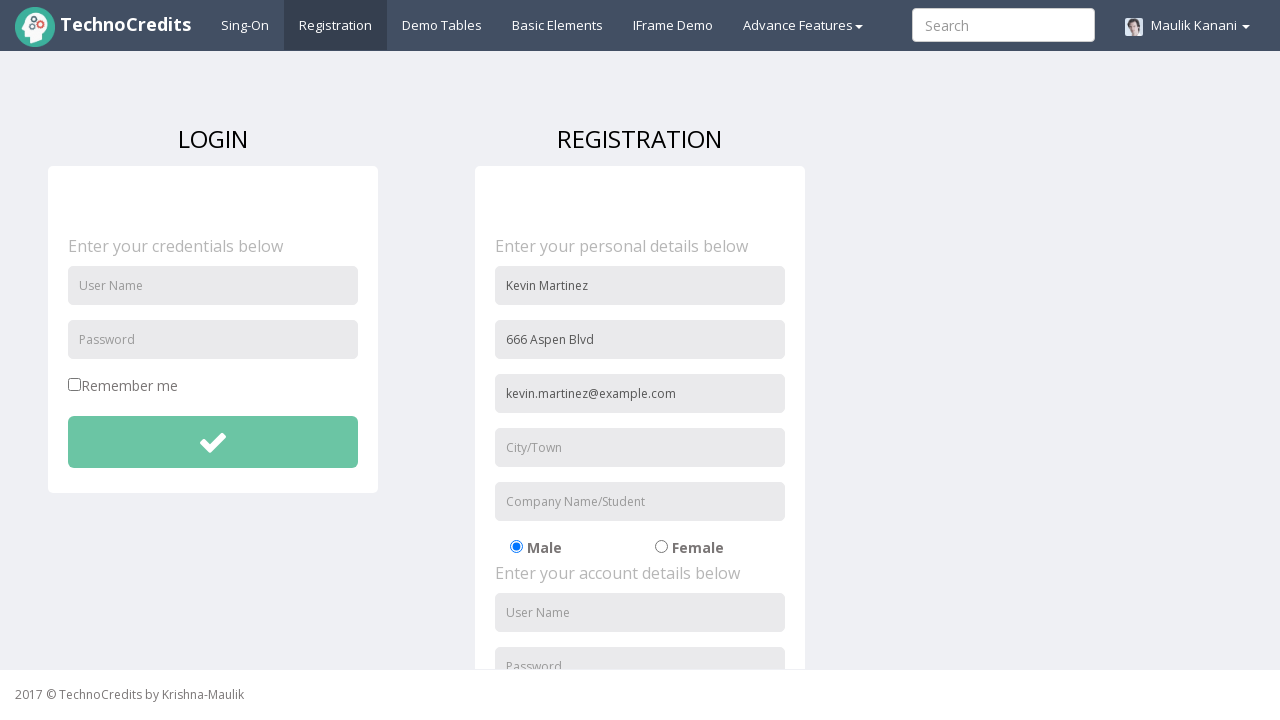

Filled City/Town field with 'San Diego' on input[placeholder='City/Town']
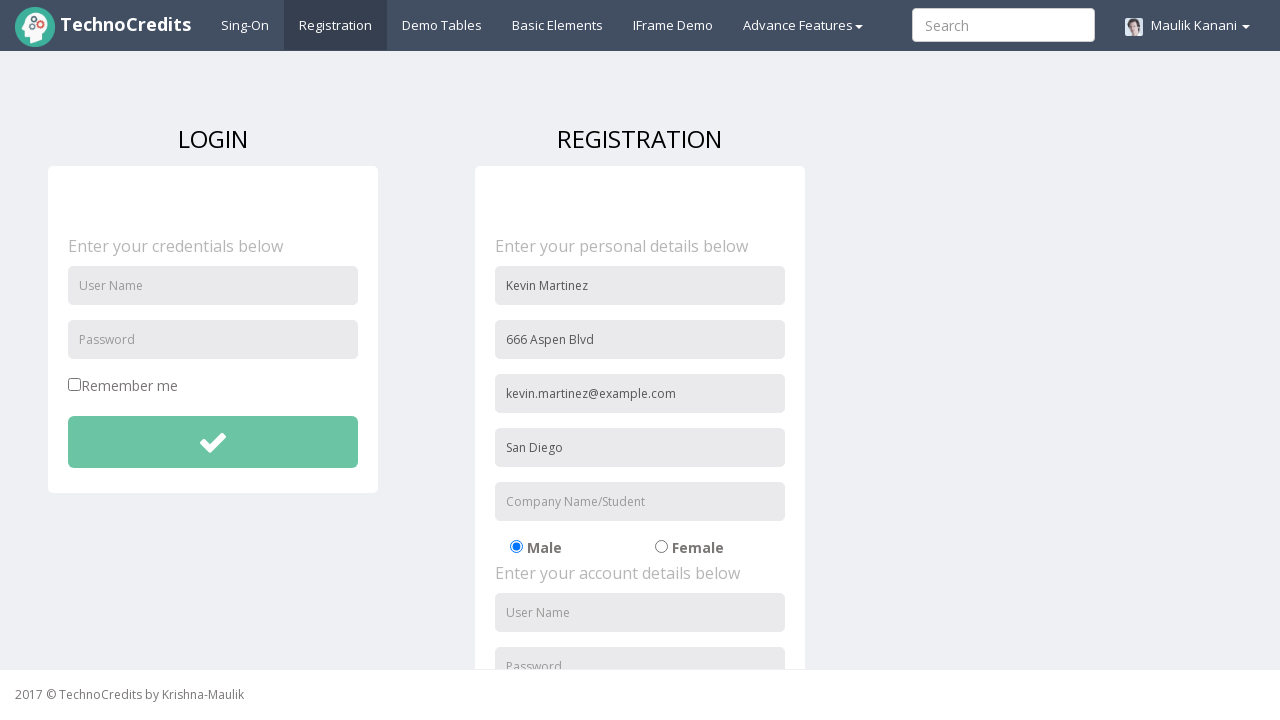

Filled Company Name field with 'AppWorks Inc' on input[placeholder='Company Name/Student']
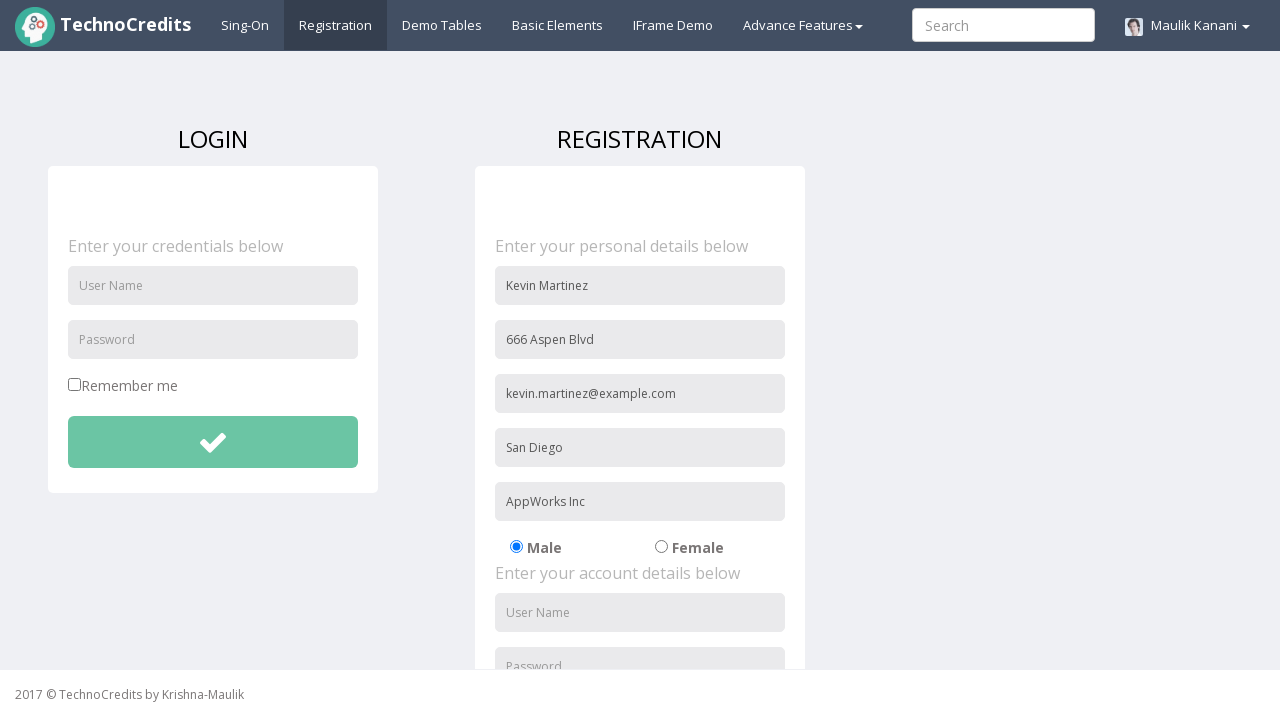

Selected radio button at (661, 547) on label input#radio-02
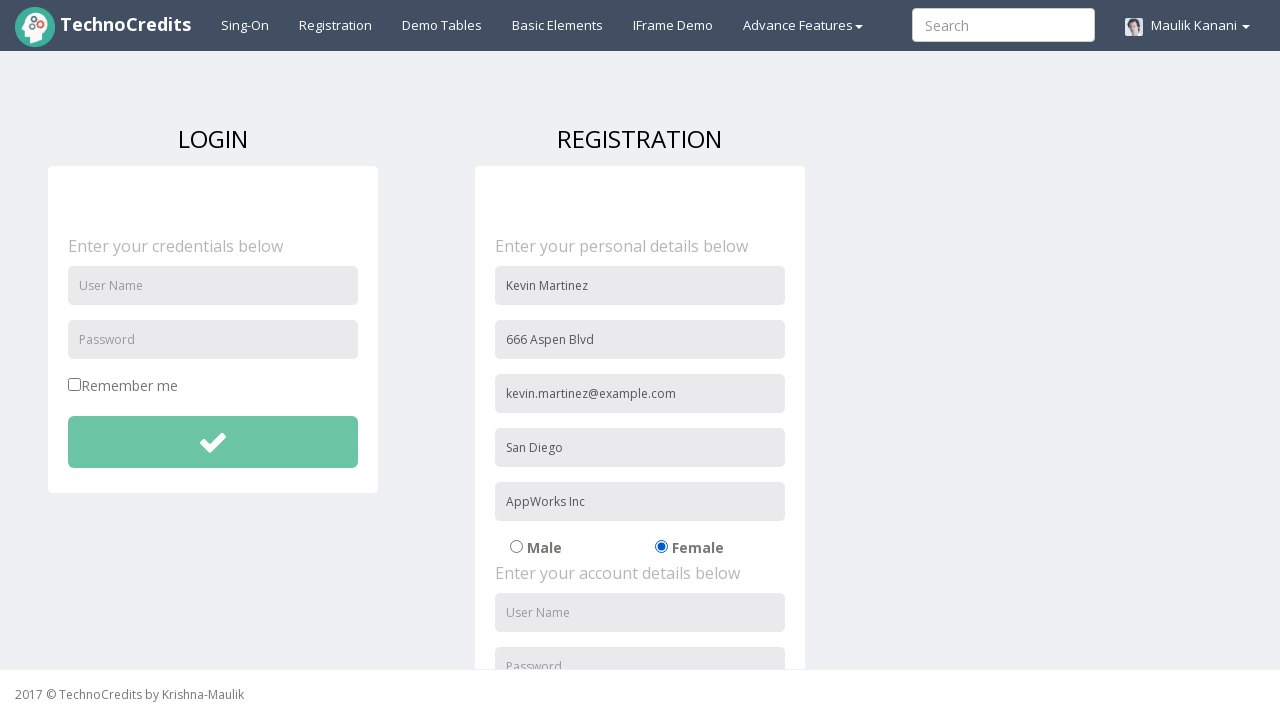

Filled Username field with 'kevinmartinez' on input#usernameReg
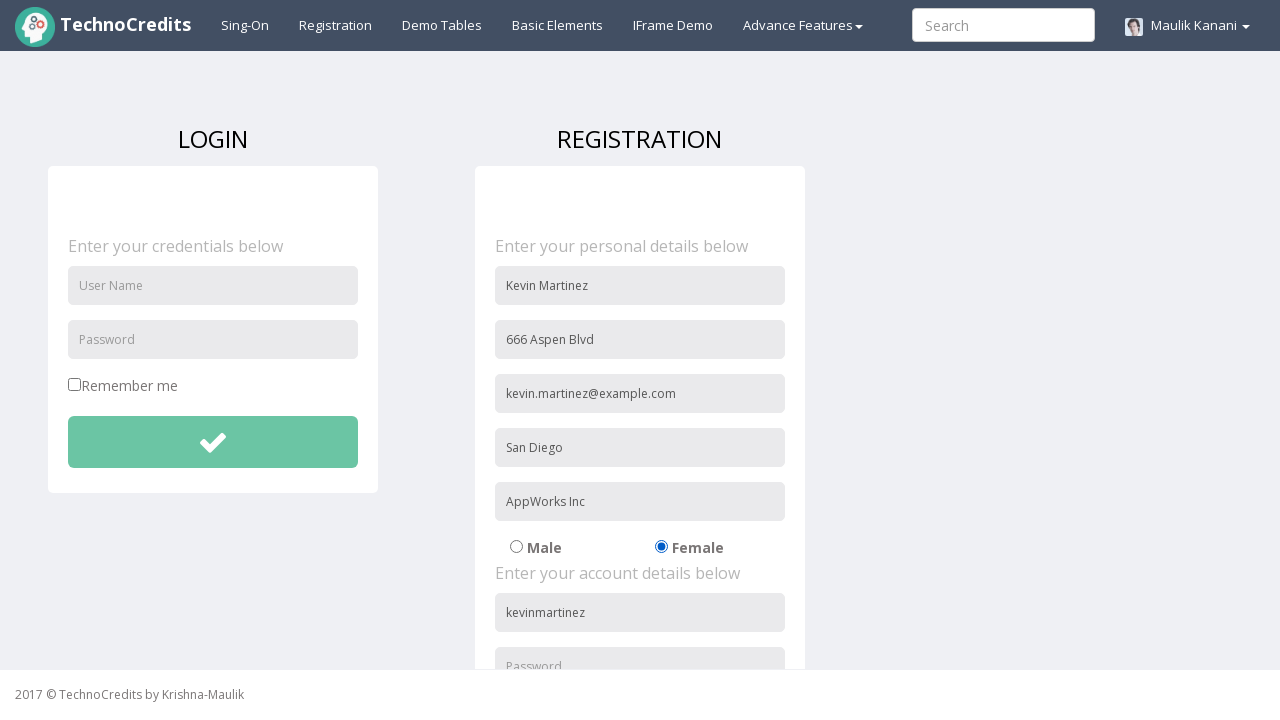

Filled Re-password field with 'kevin999' (Password field left blank intentionally) on input#repasswordReg
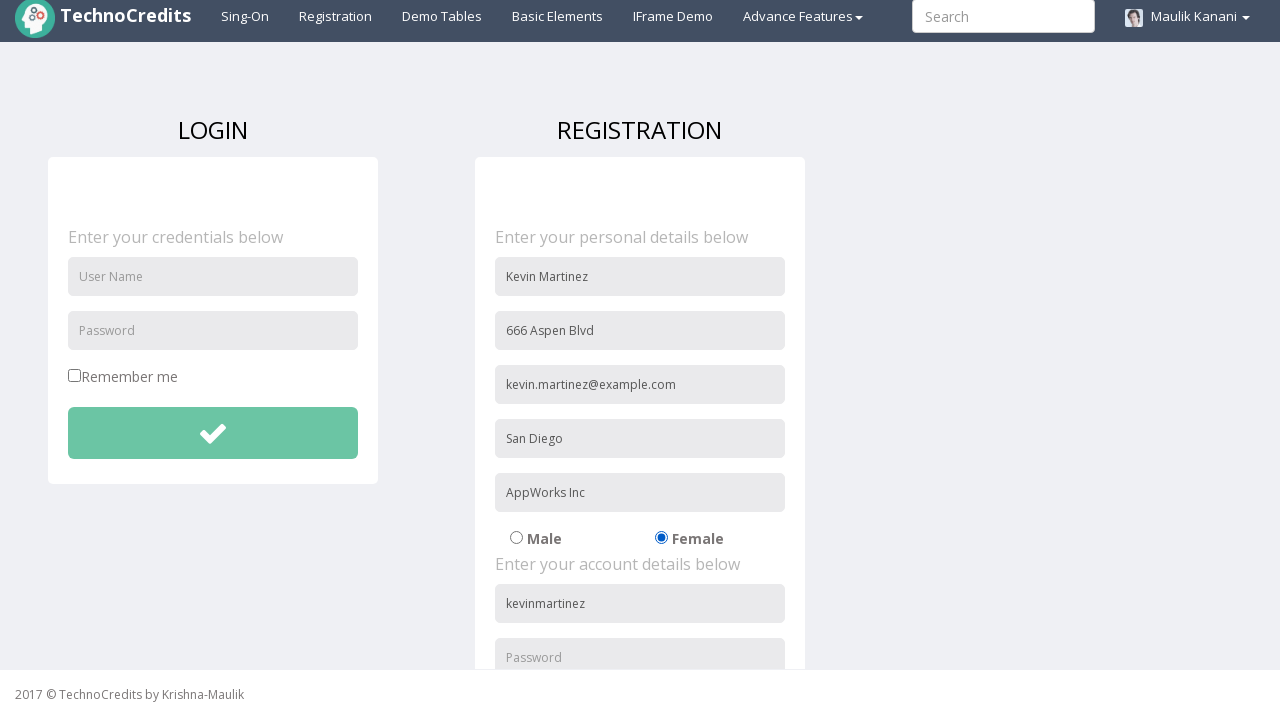

Checked agreement checkbox at (481, 601) on input#signupAgreement
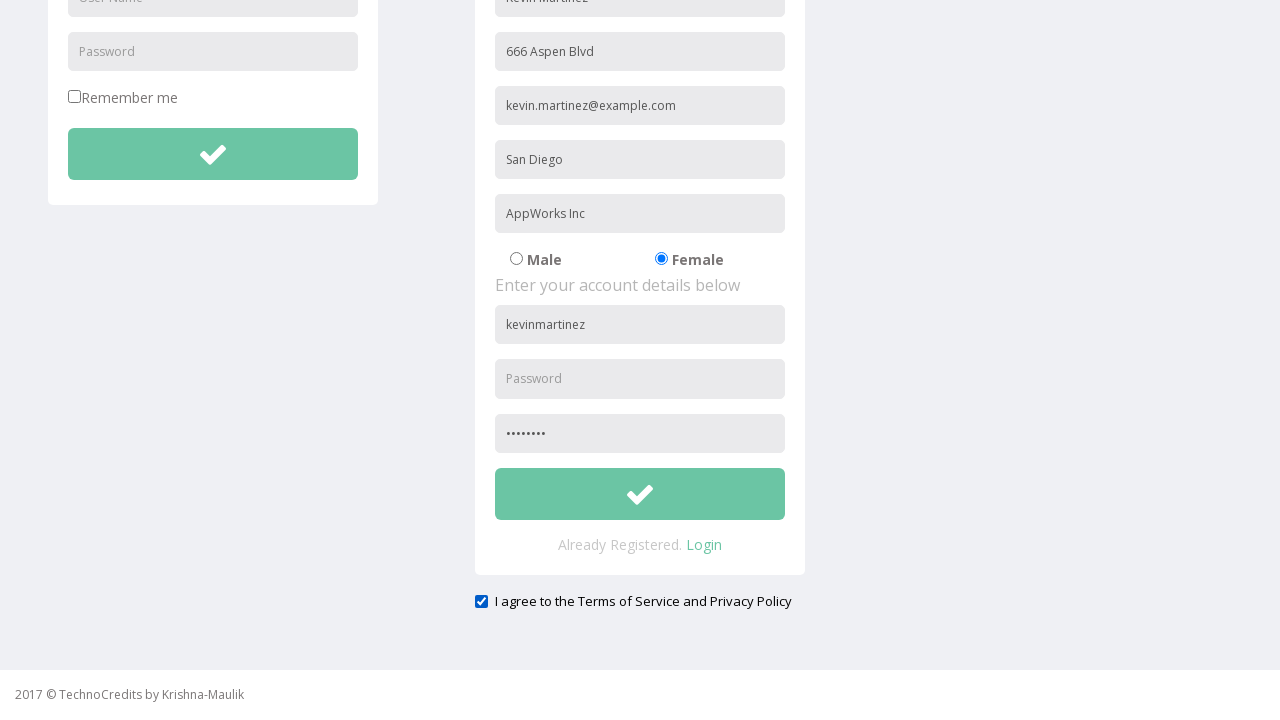

Clicked Sign Up button to submit form at (640, 494) on button#btnsubmitsignUp
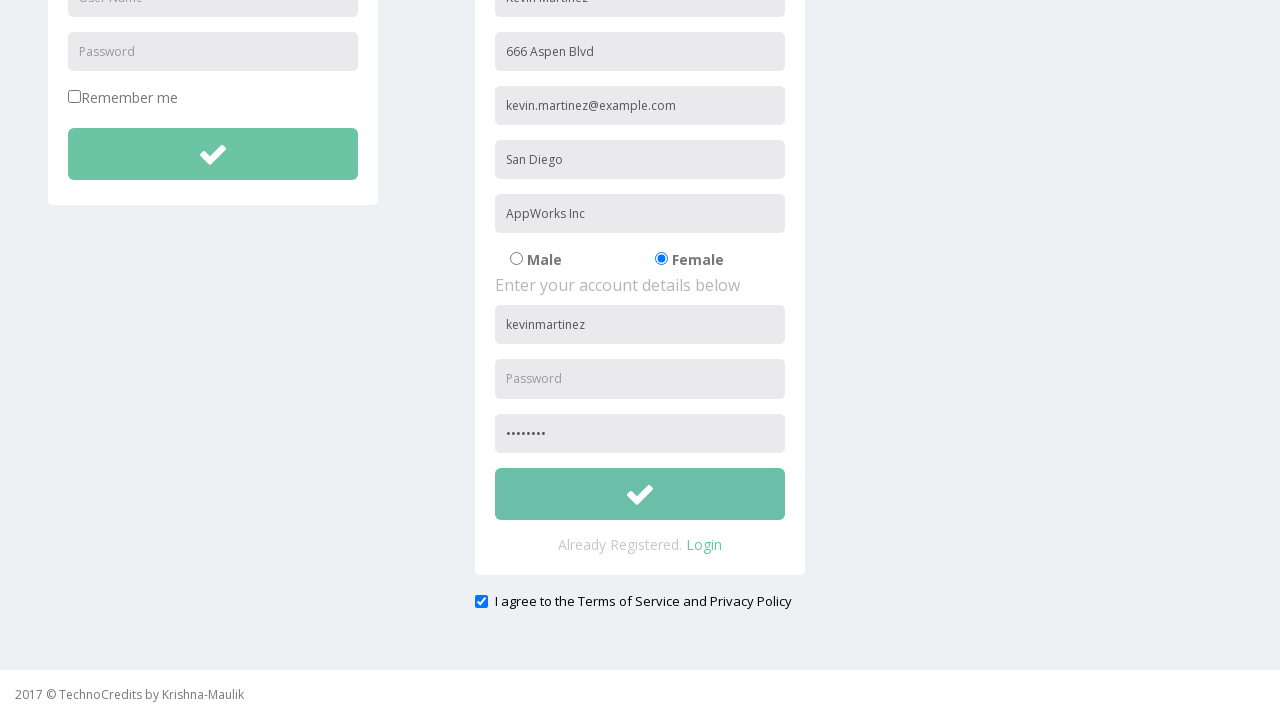

Error alert appeared and was accepted (Password field validation)
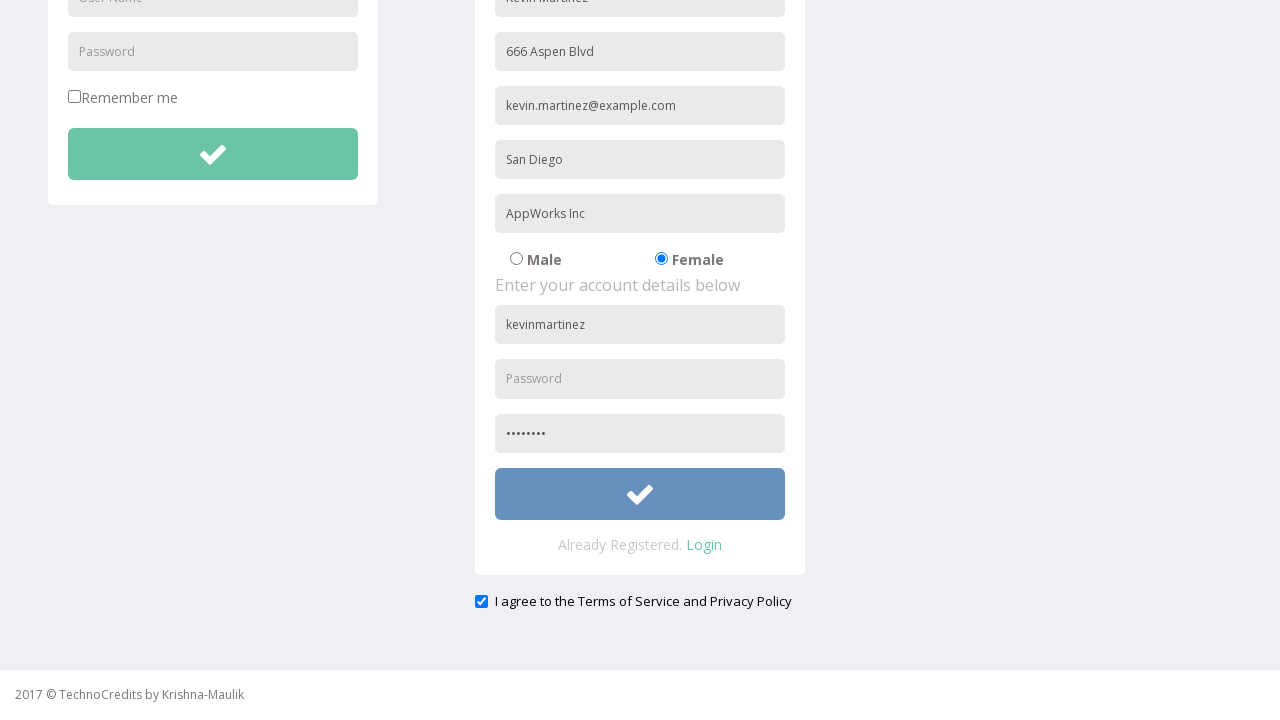

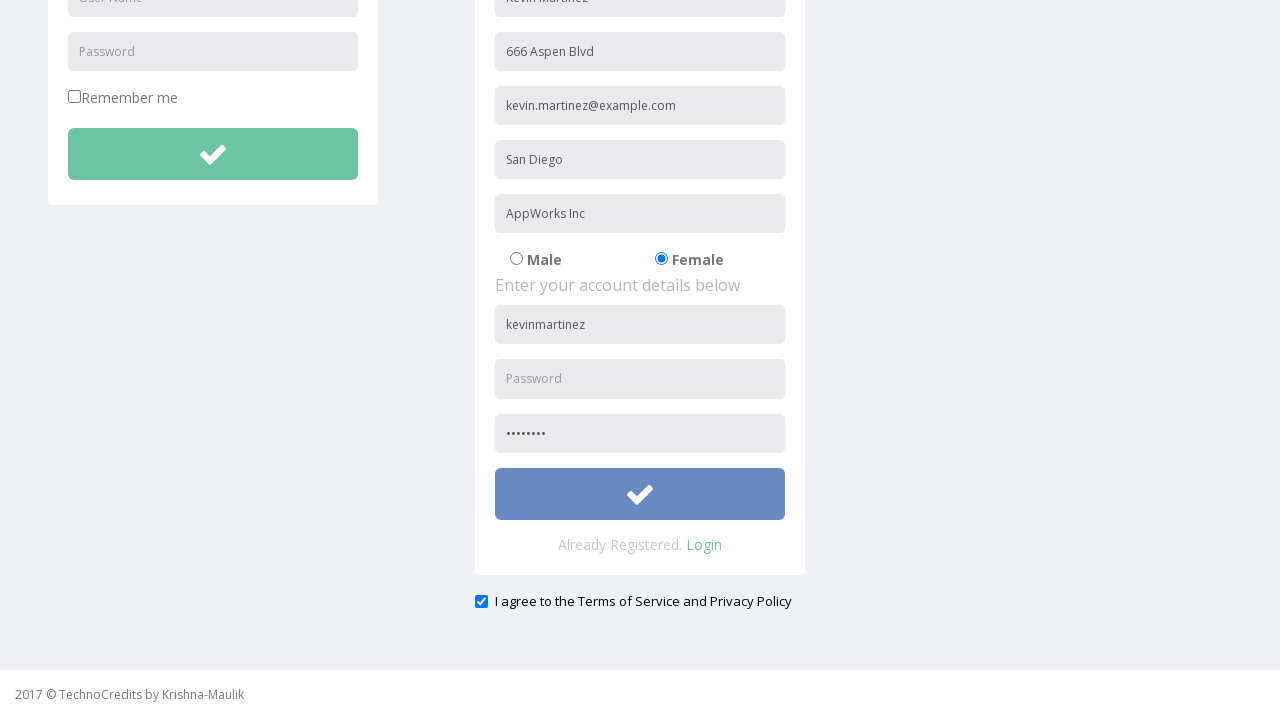